Tests the browser refresh functionality by navigating to a website and refreshing the page

Starting URL: https://www.testyantra.com/

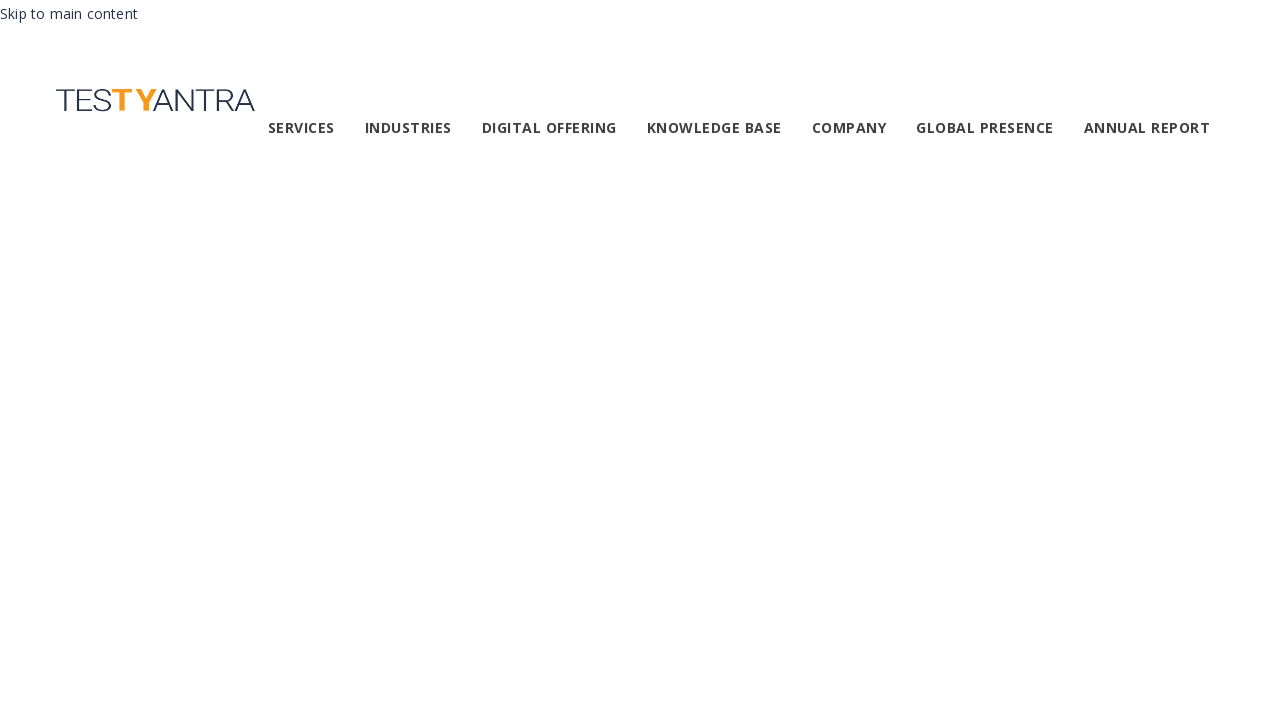

Page loaded successfully
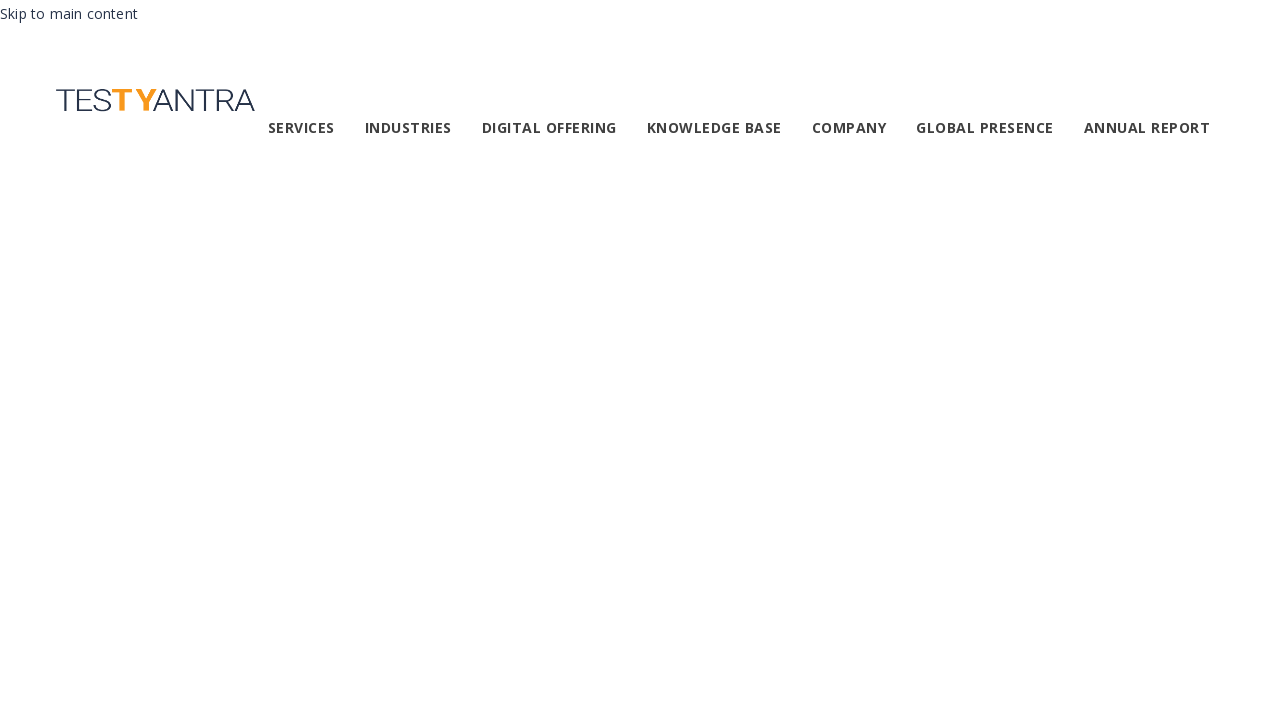

Page refreshed
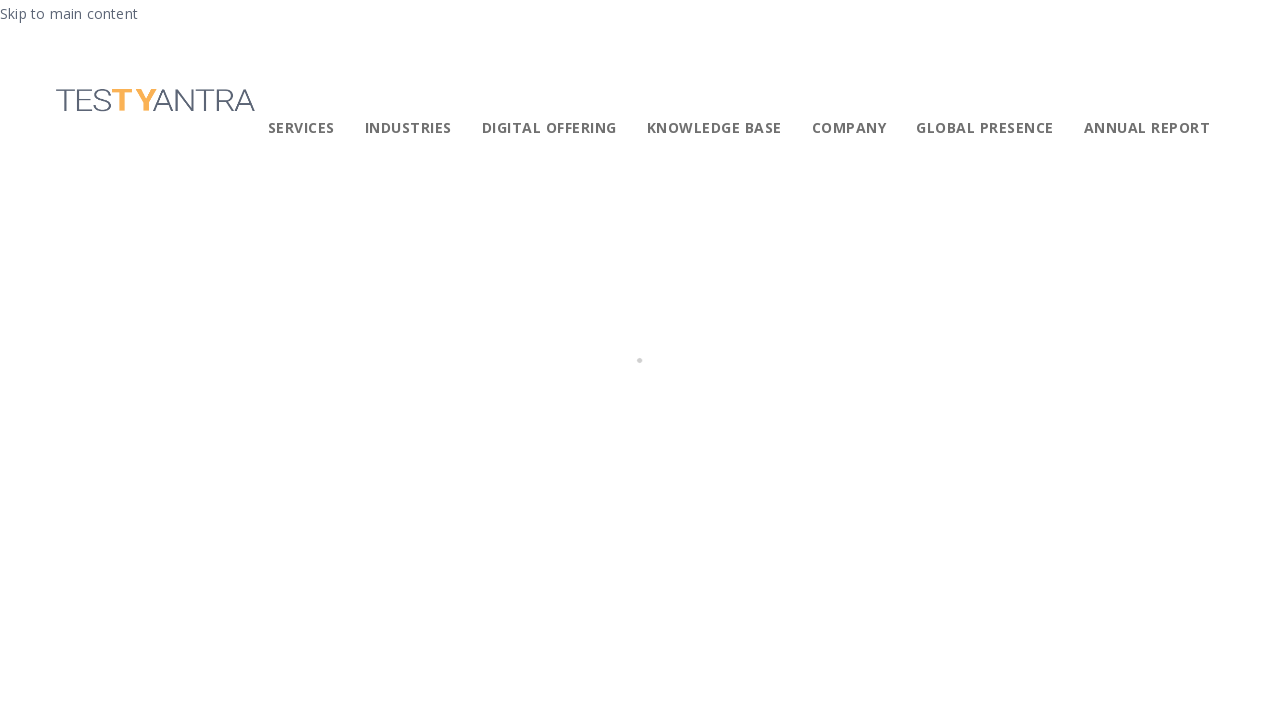

Page loaded after refresh
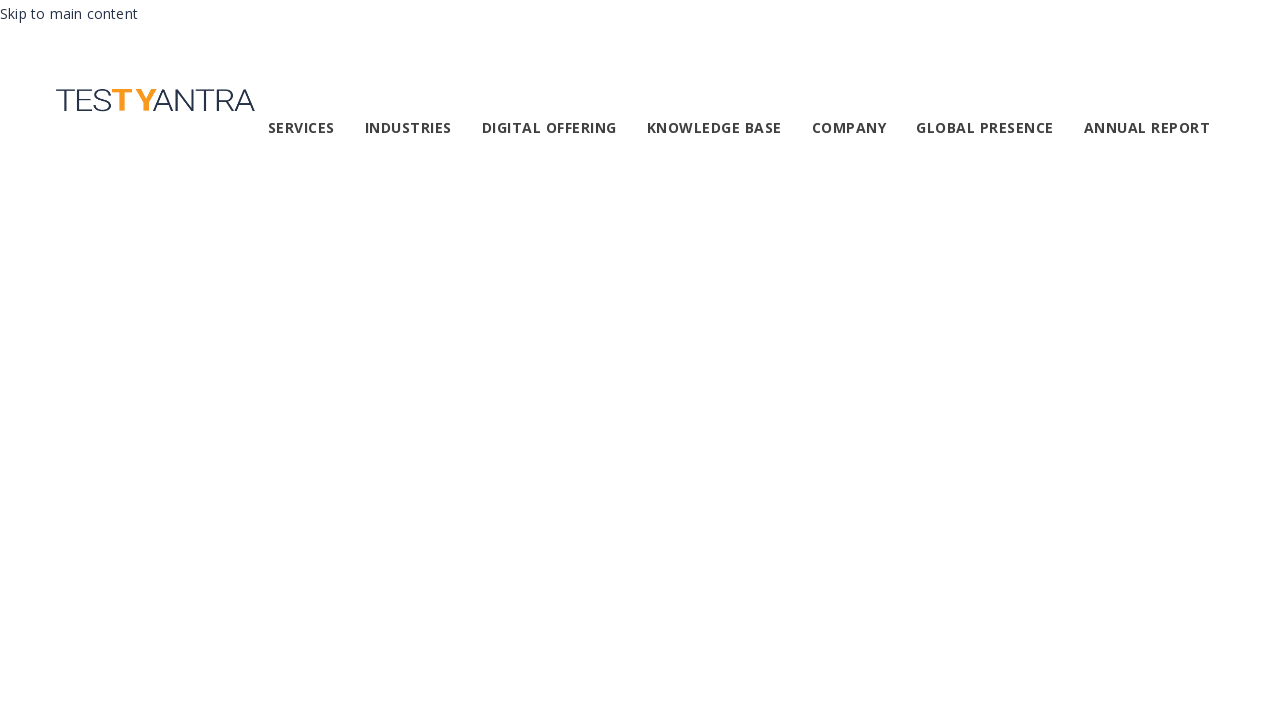

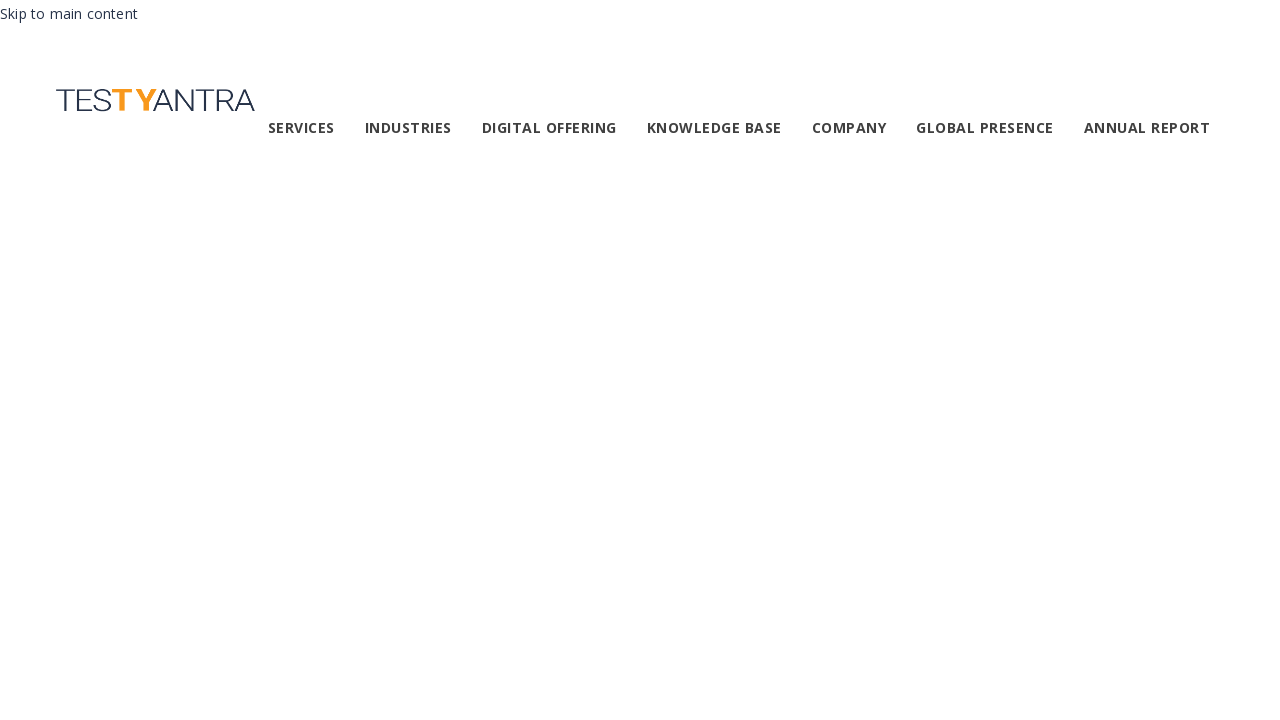